Waits for price to drop to $100, clicks book button, then solves a mathematical problem and submits the answer

Starting URL: http://suninjuly.github.io/explicit_wait2.html

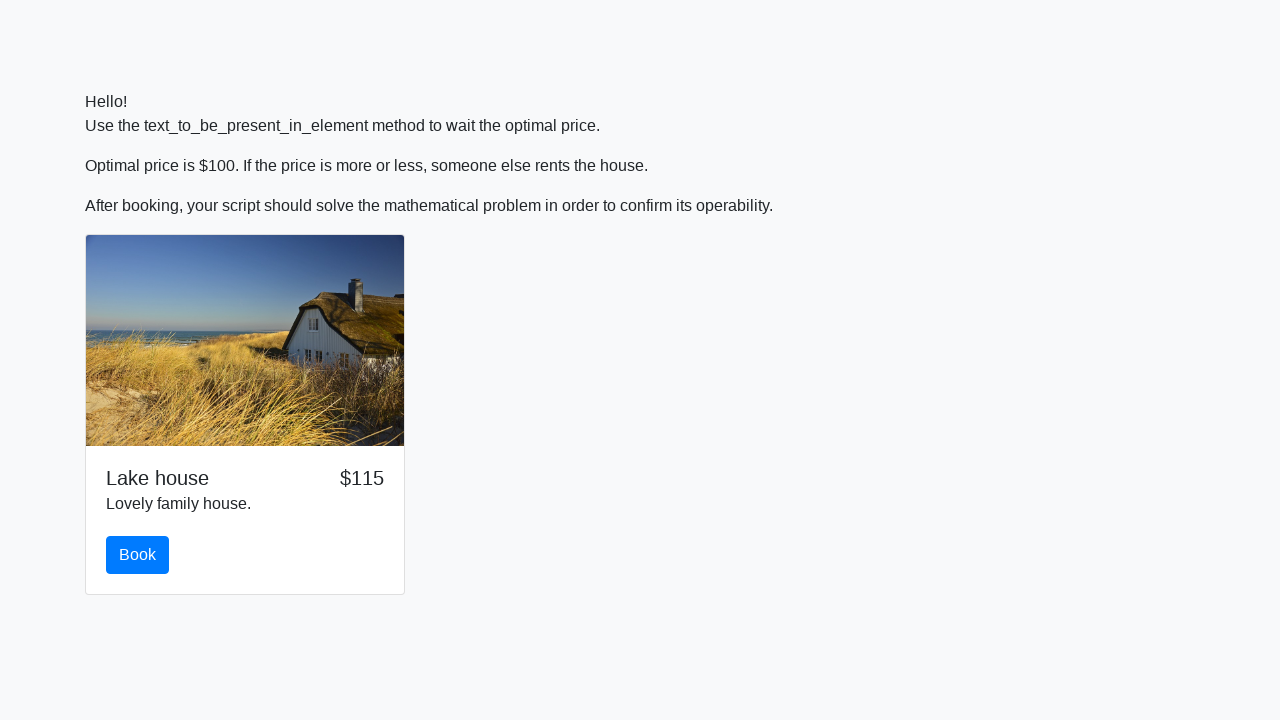

Waited for price to drop to $100
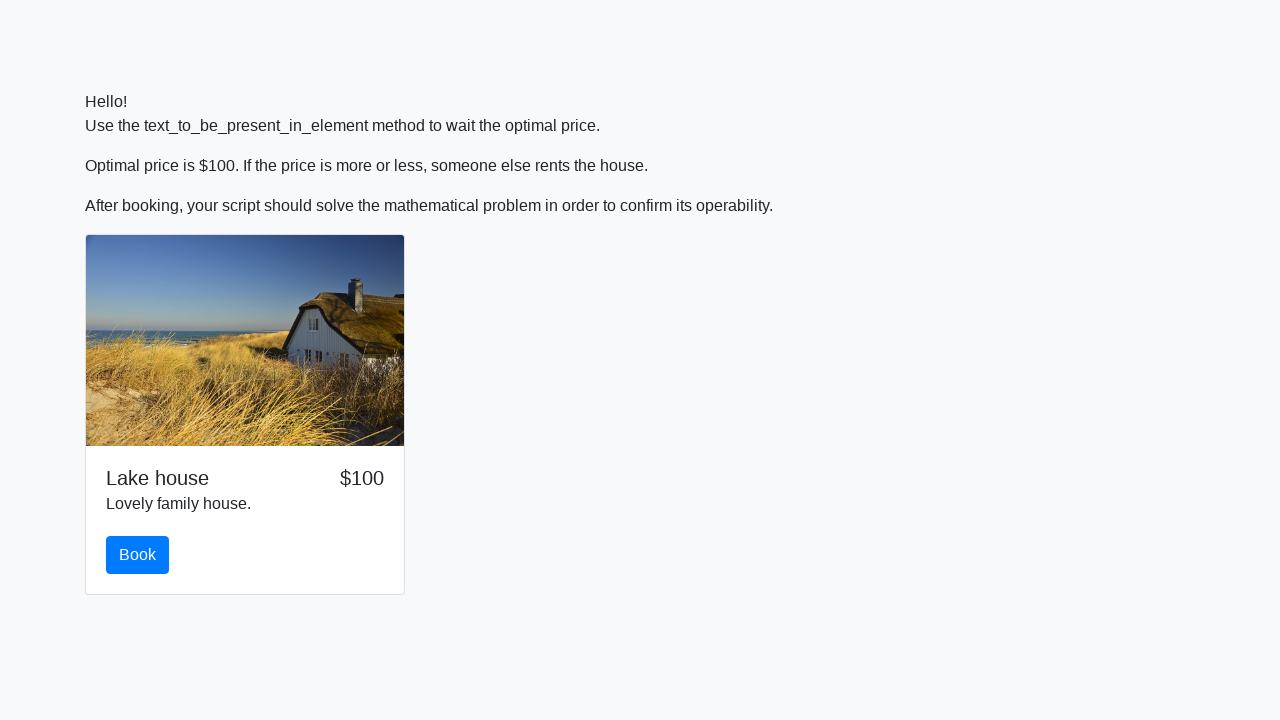

Clicked book button at (138, 555) on #book
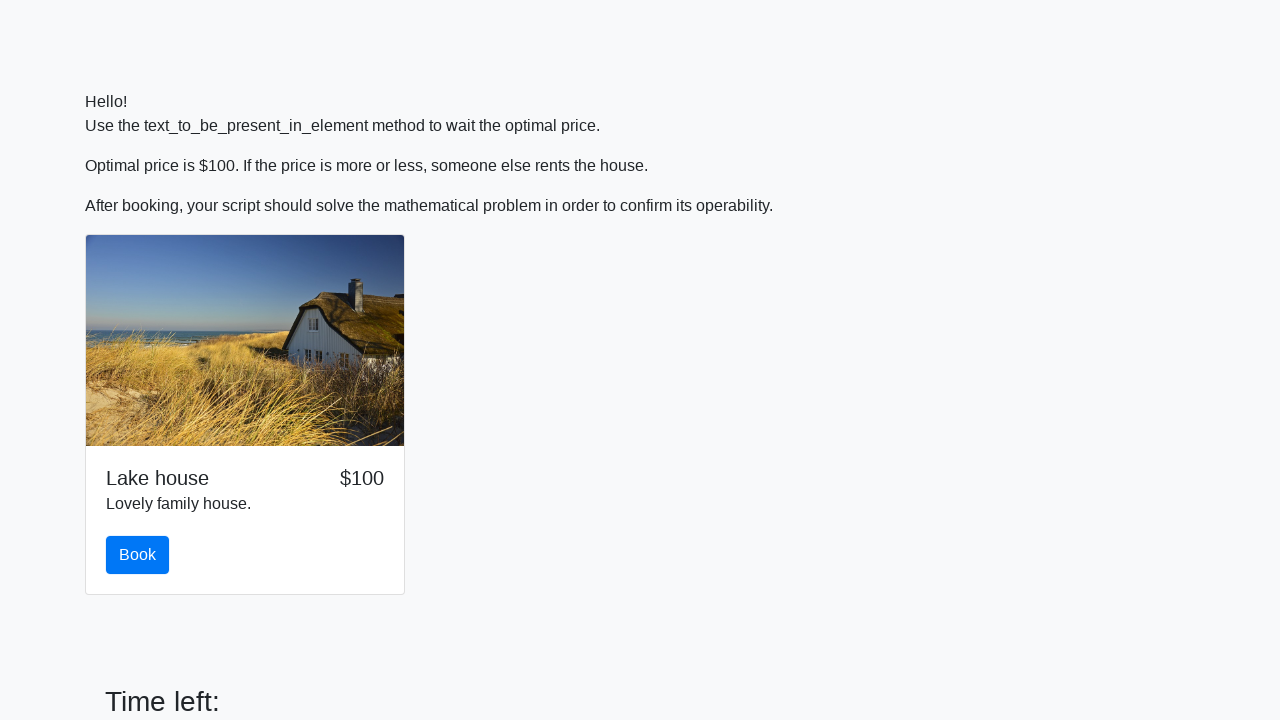

Retrieved value from input_value field for calculation
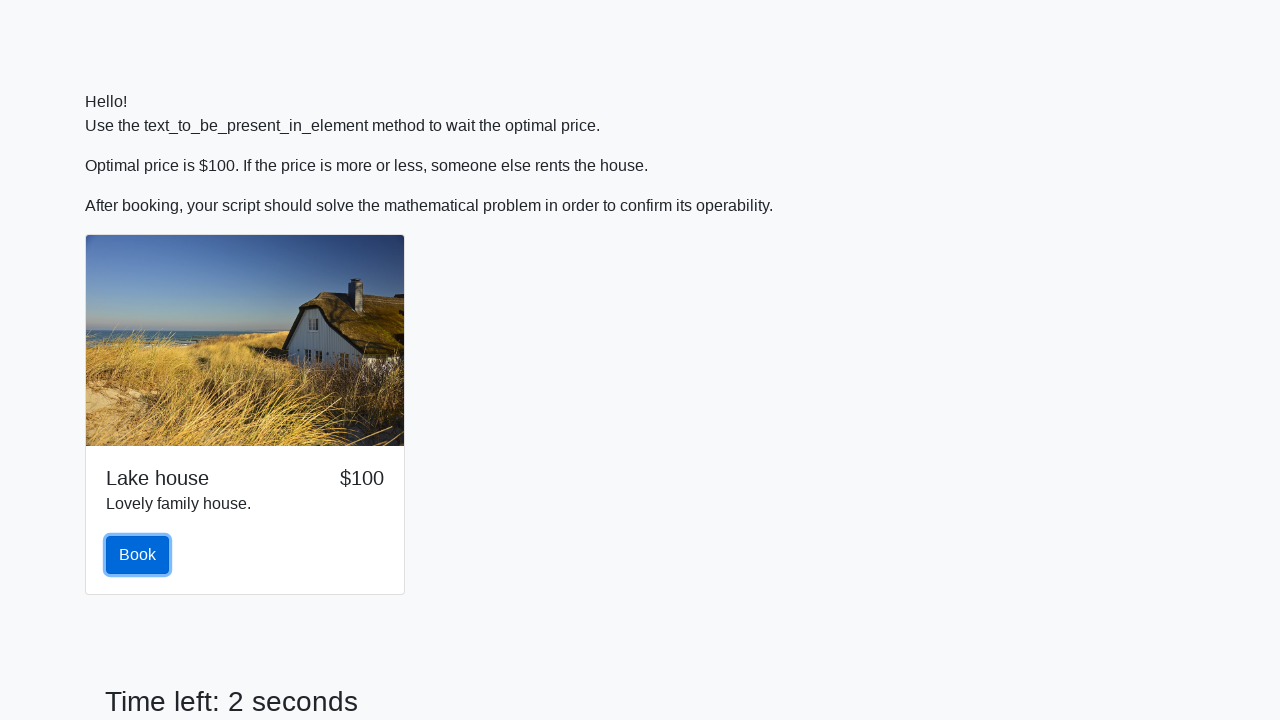

Calculated result: 2.4158768587662927
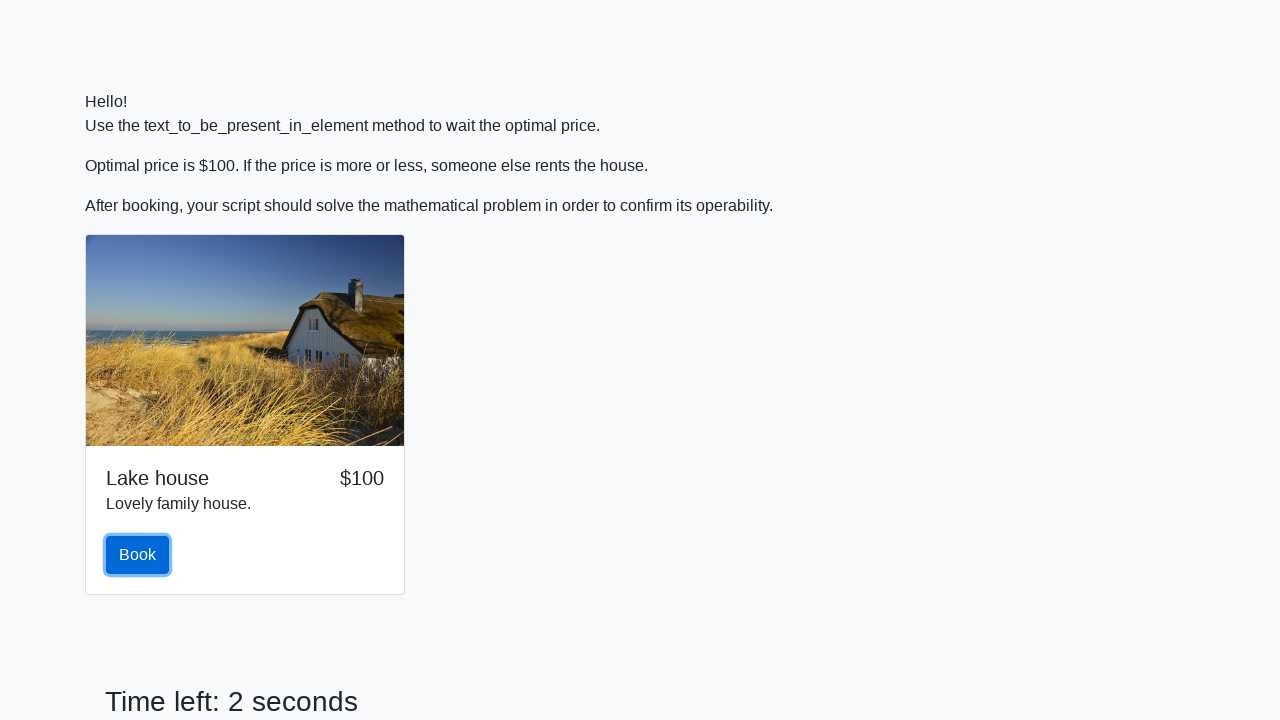

Filled answer field with calculated result on #answer
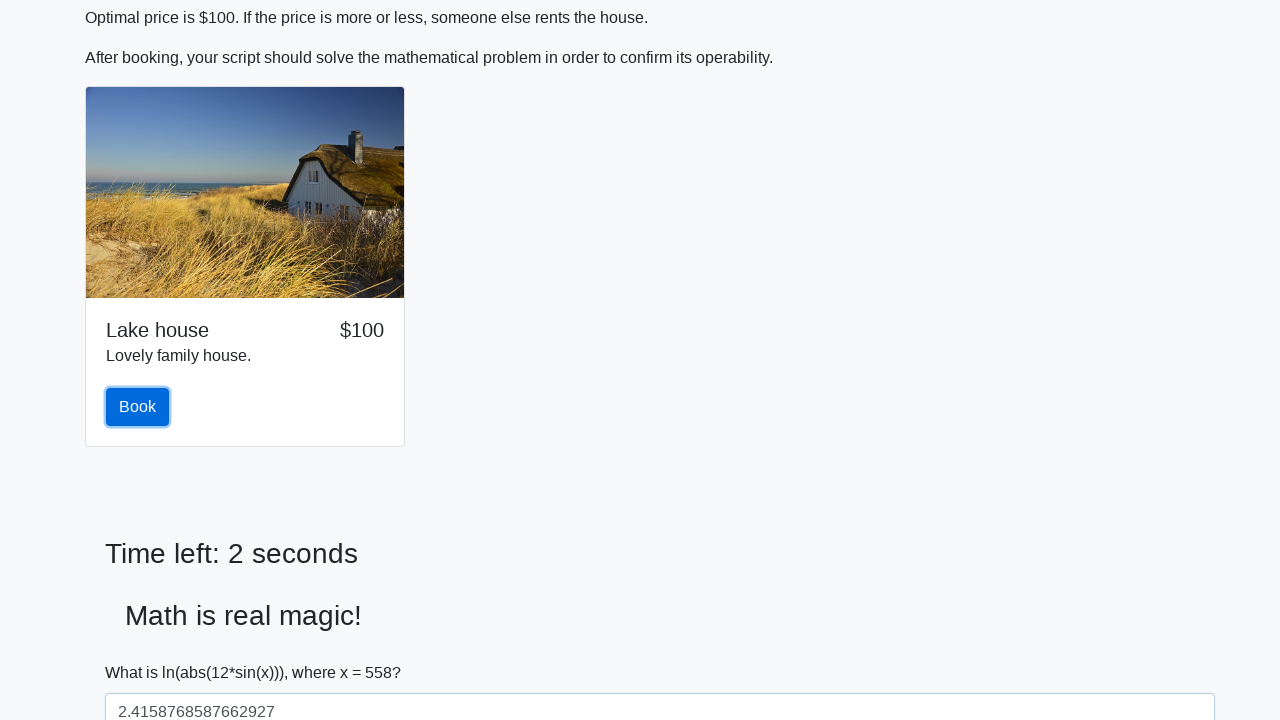

Clicked solve button to submit answer at (143, 651) on #solve
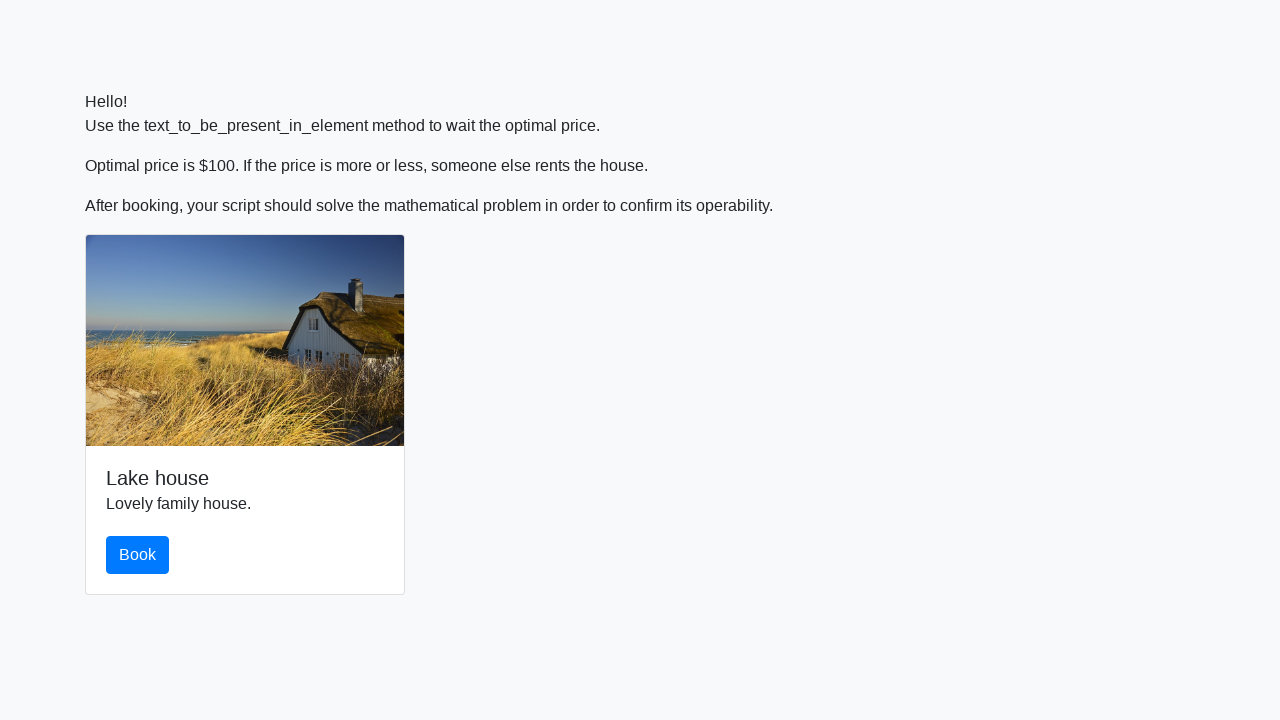

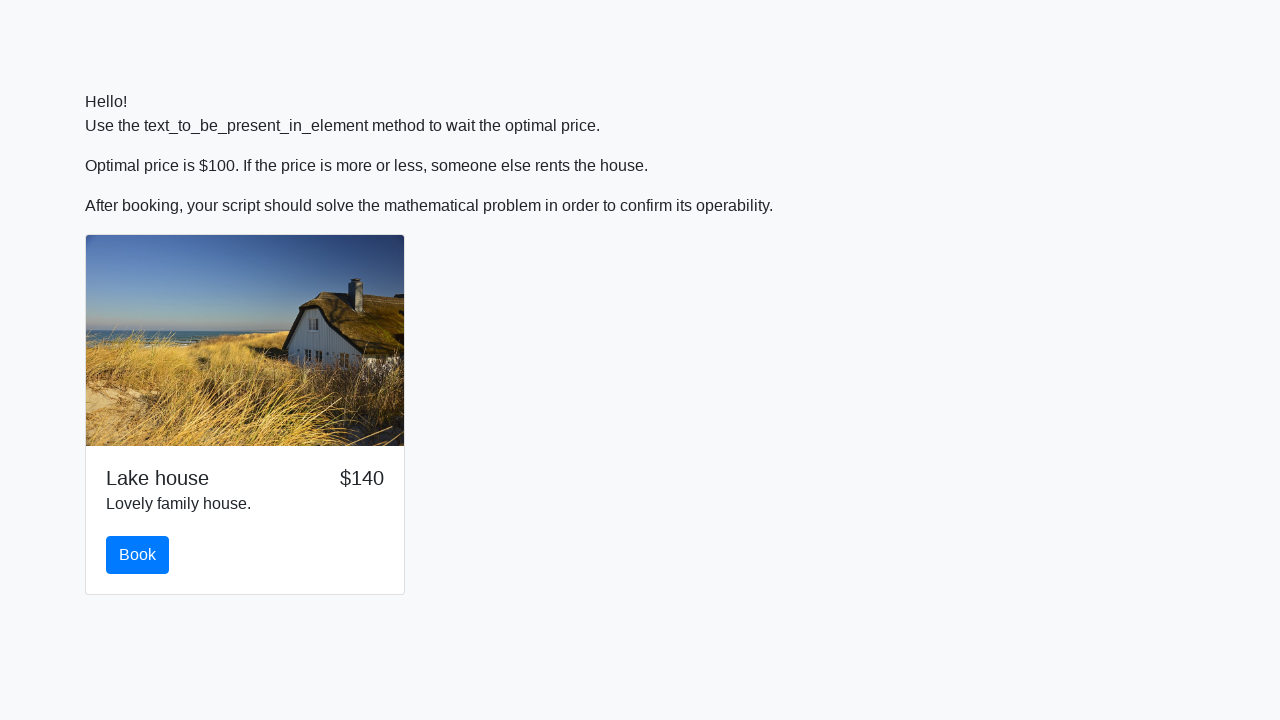